Tests dropdown selection functionality by selecting "Option 2" from a dropdown menu and verifying the selection was applied correctly.

Starting URL: https://the-internet.herokuapp.com/dropdown

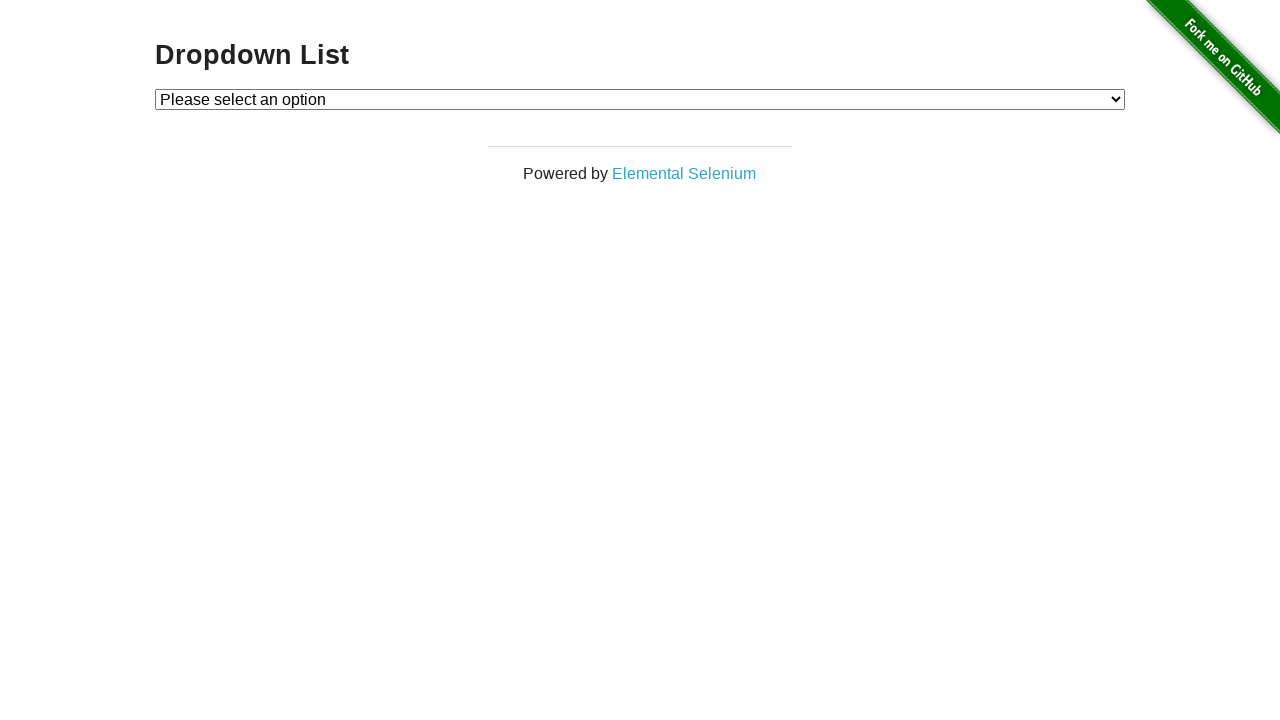

Navigated to dropdown test page
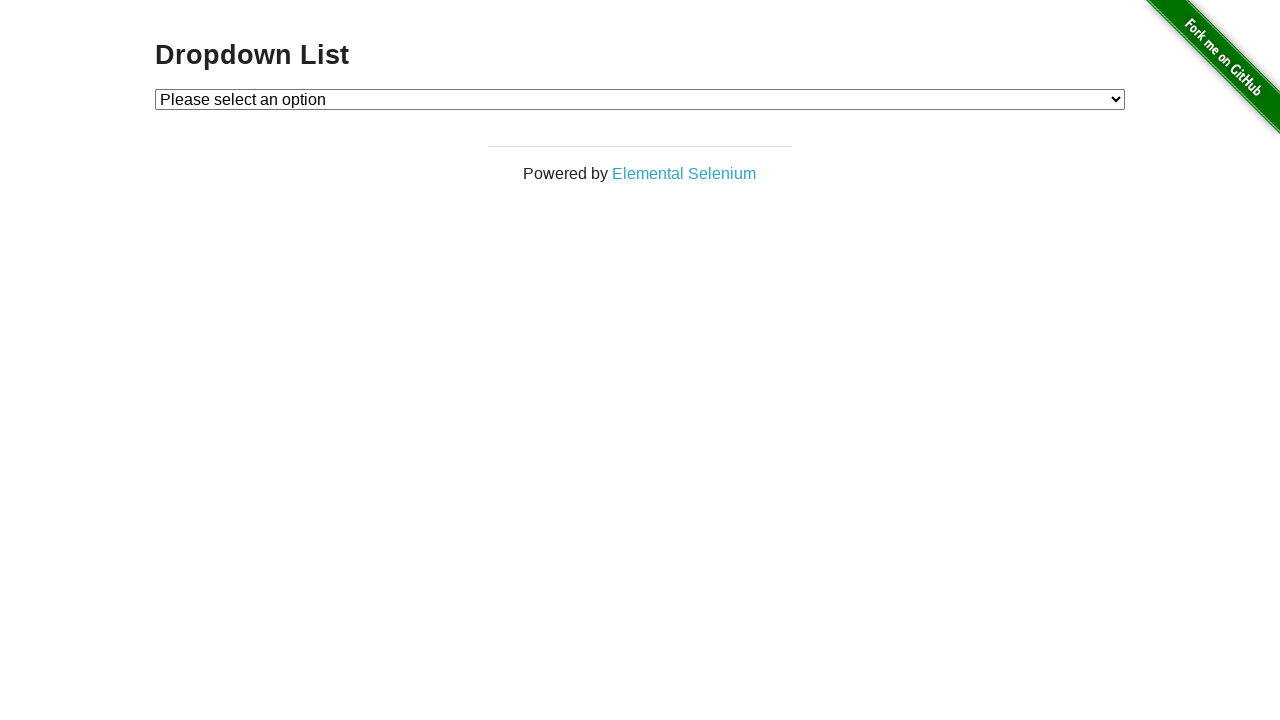

Selected 'Option 2' from the dropdown menu on #dropdown
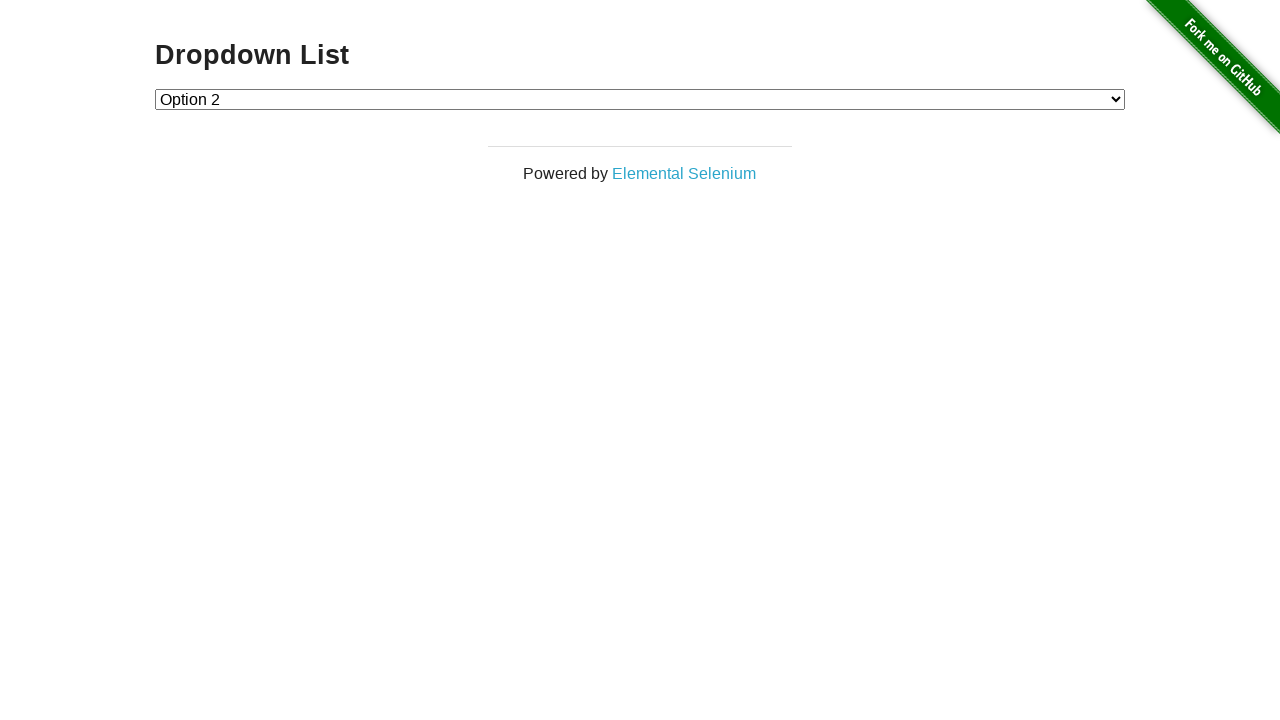

Retrieved selected dropdown value
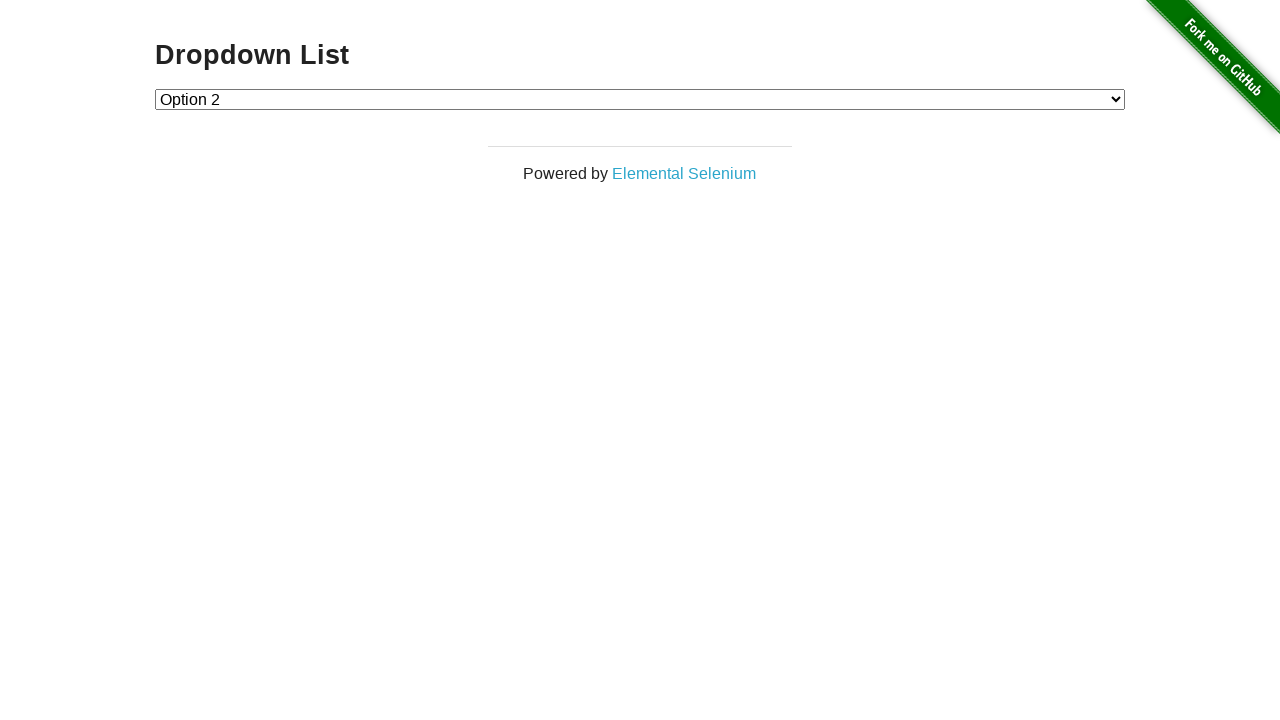

Verified that the selected value is '2'
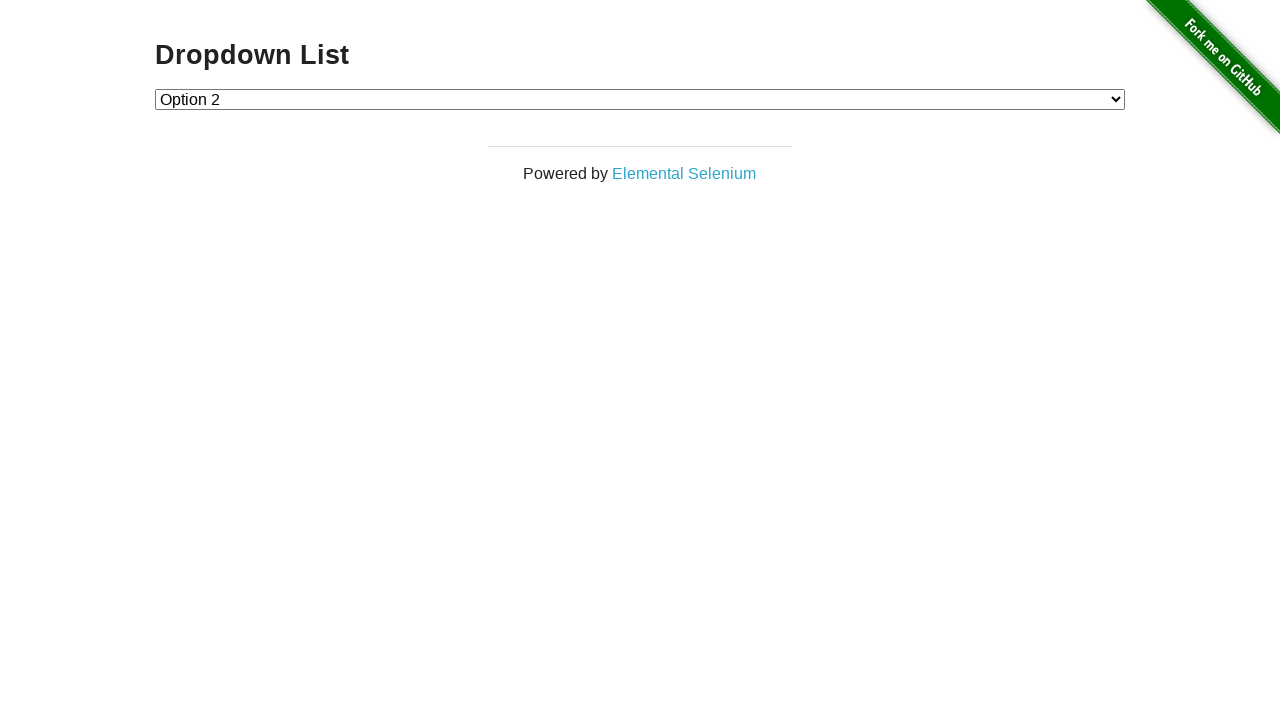

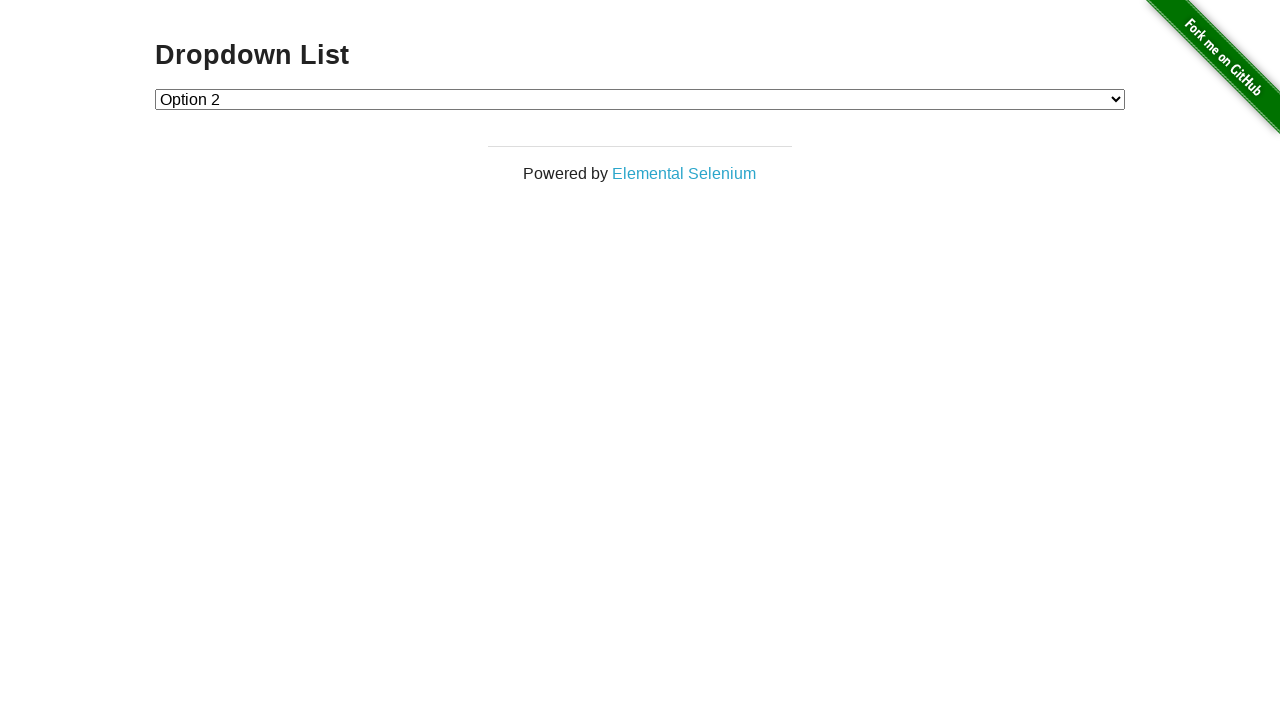